Navigates to RedBus homepage and verifies page loads

Starting URL: https://www.redbus.in/

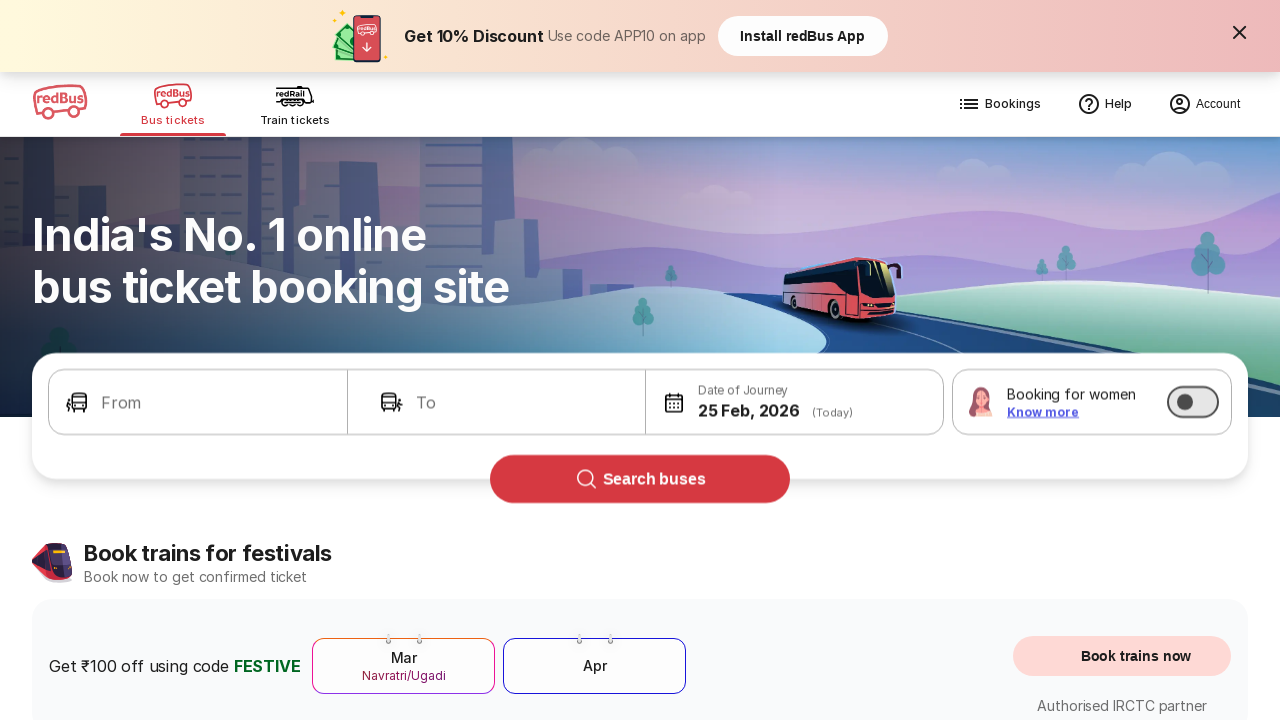

Navigated to RedBus homepage and waited for DOM content to load
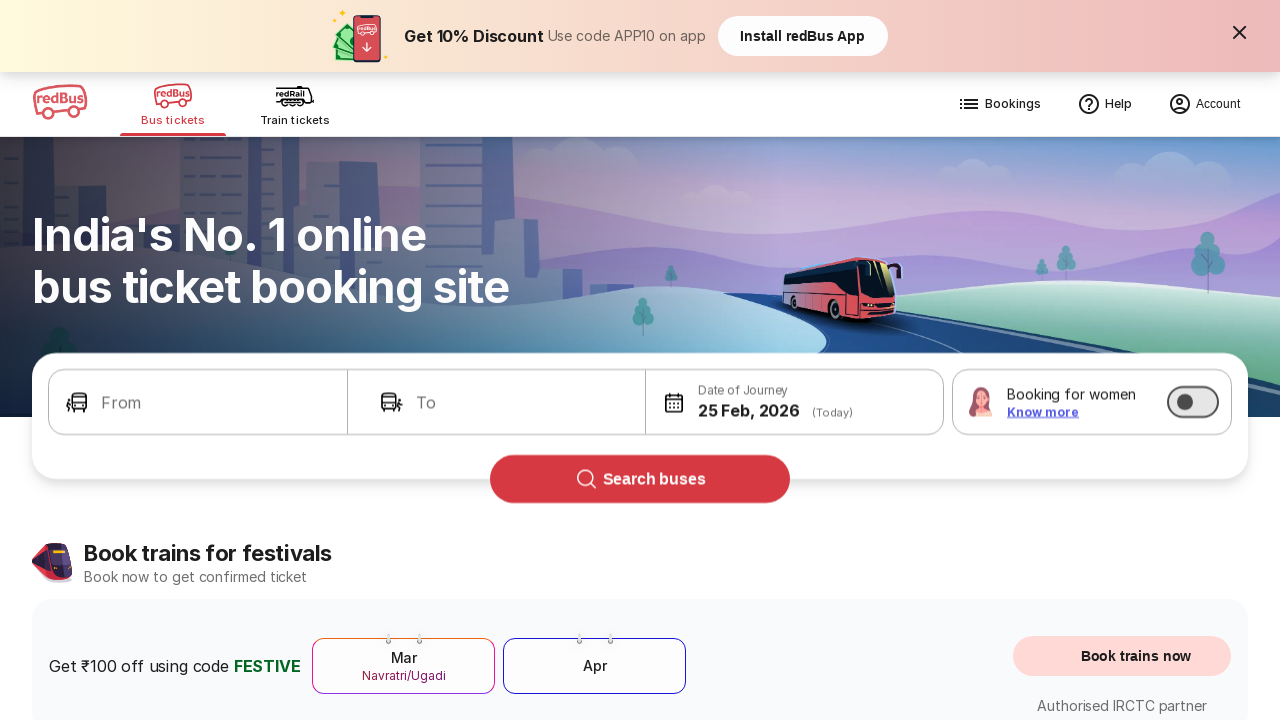

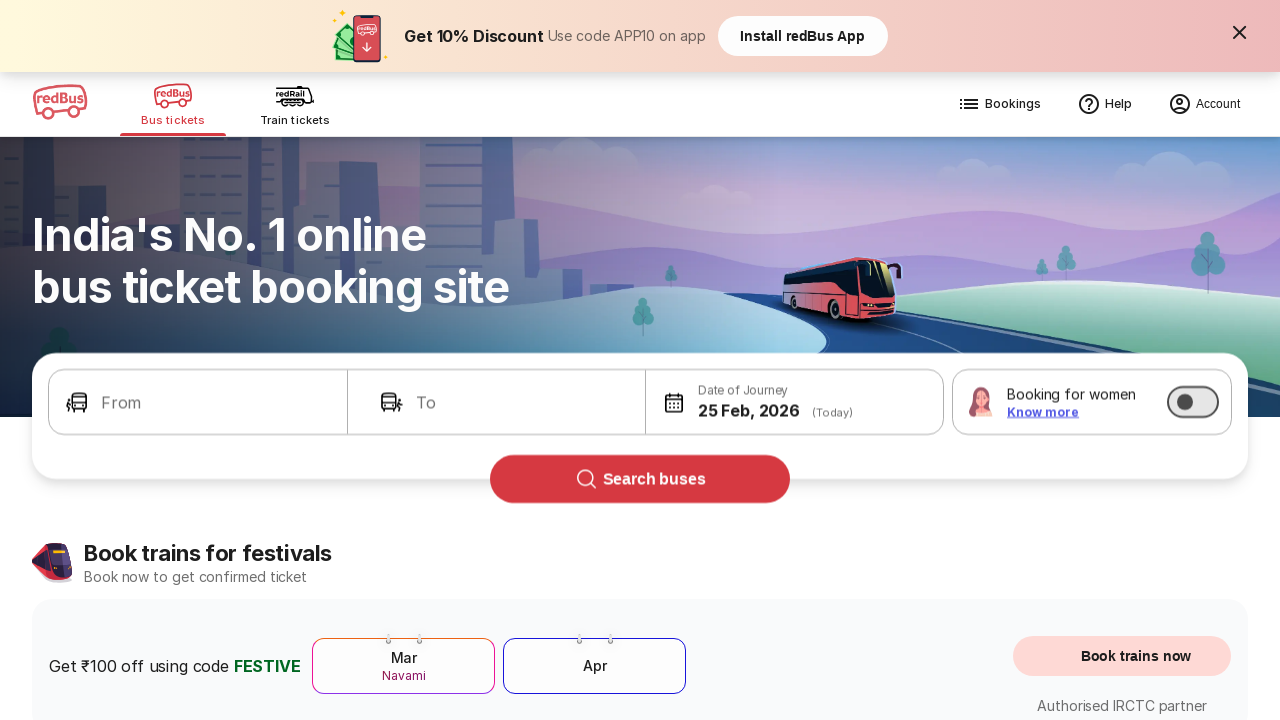